Tests browser alert dialog by triggering it and accepting it

Starting URL: https://practice-automation.com/popups

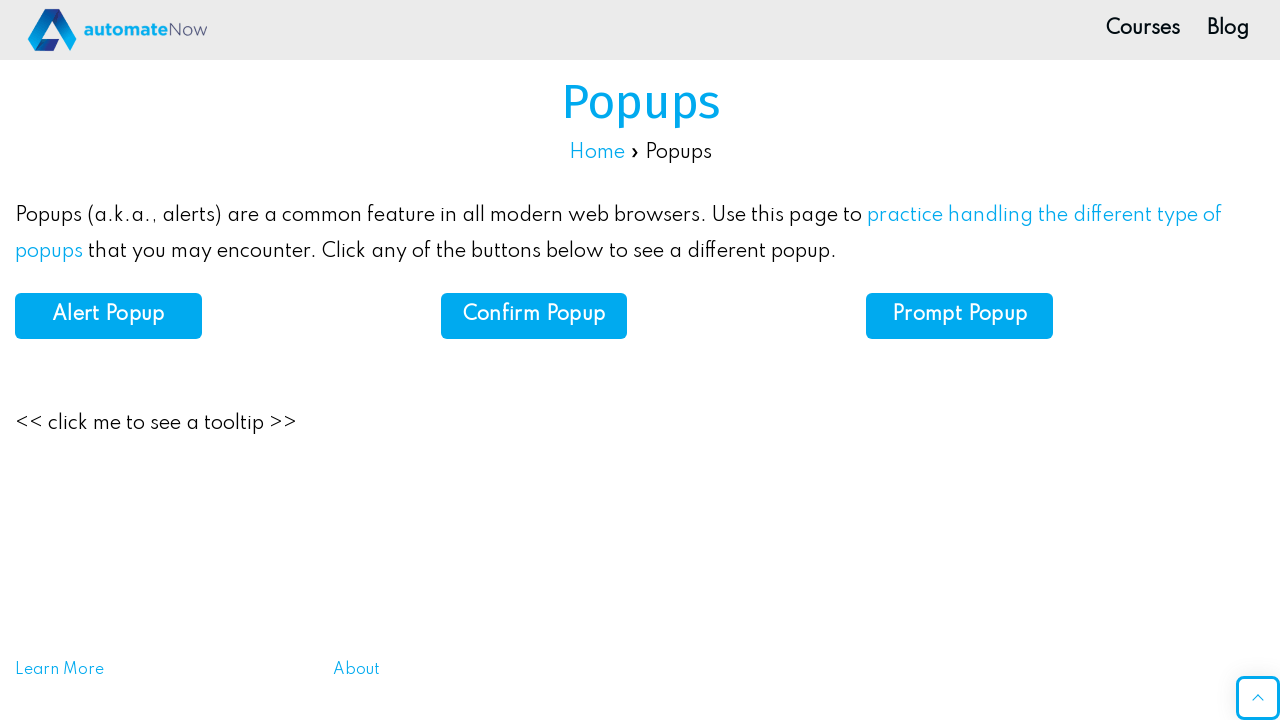

Set up dialog handler to accept alerts
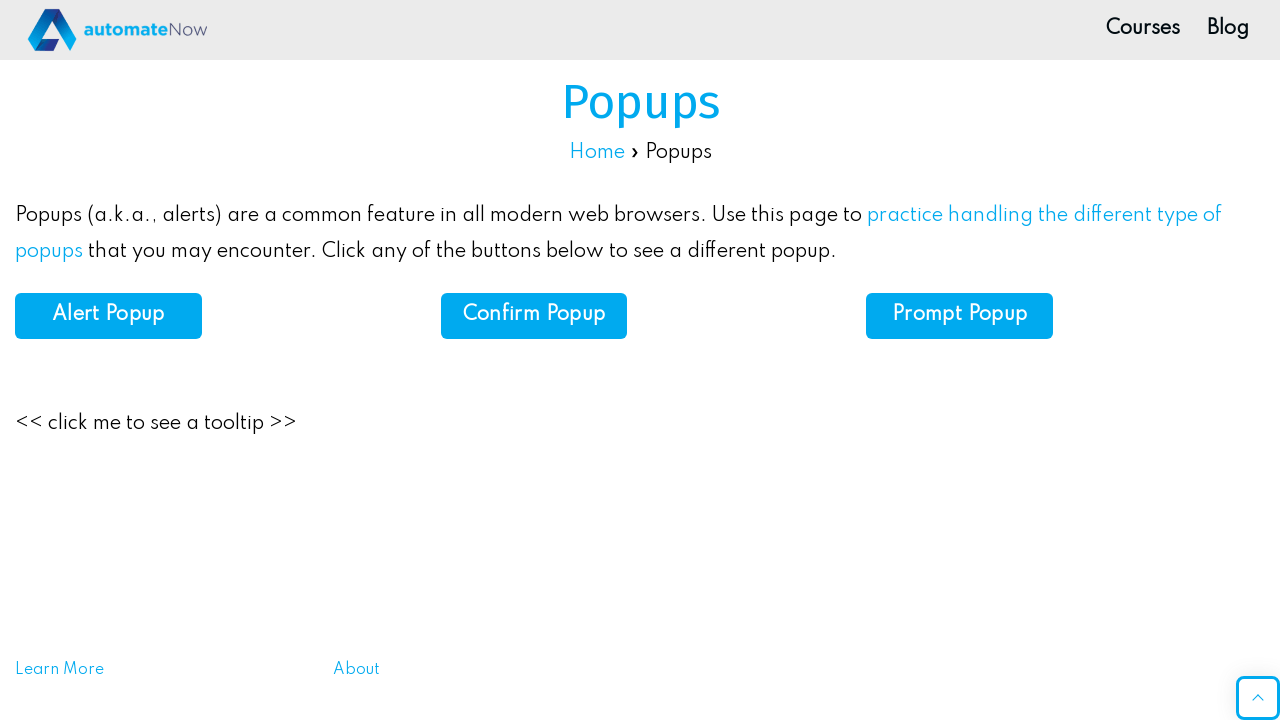

Clicked alert button to trigger browser alert dialog at (108, 316) on #alert
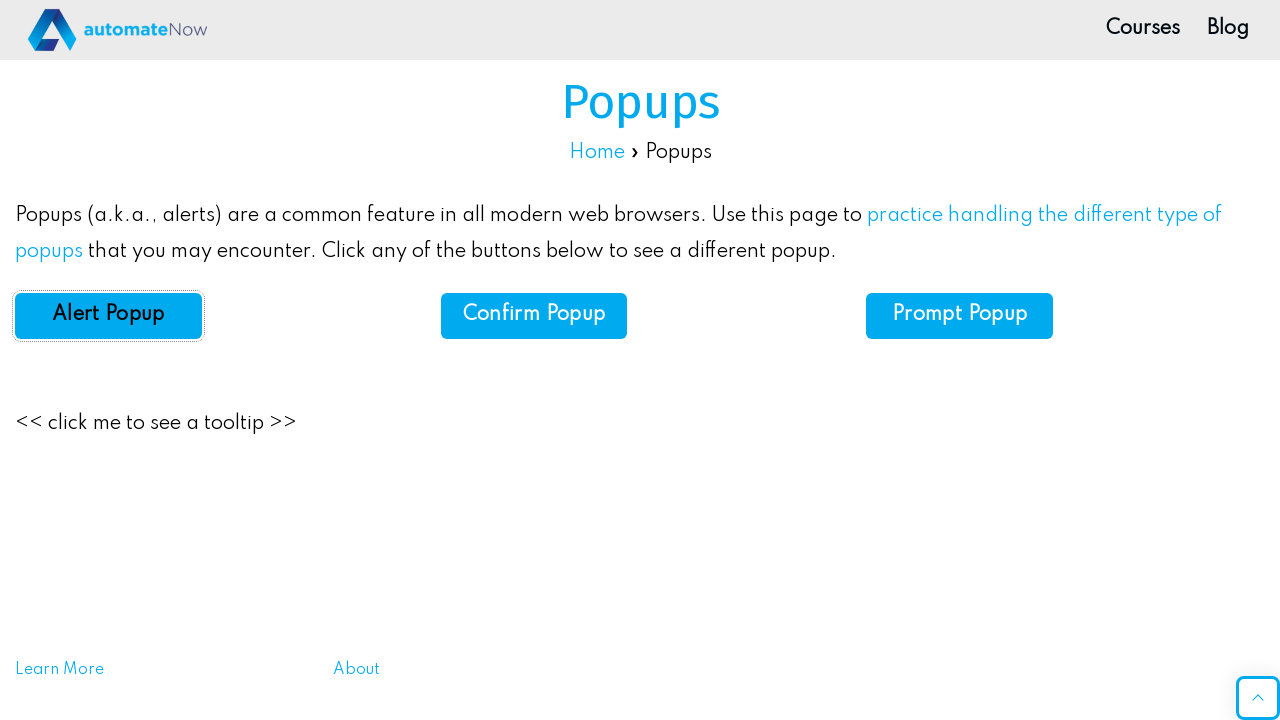

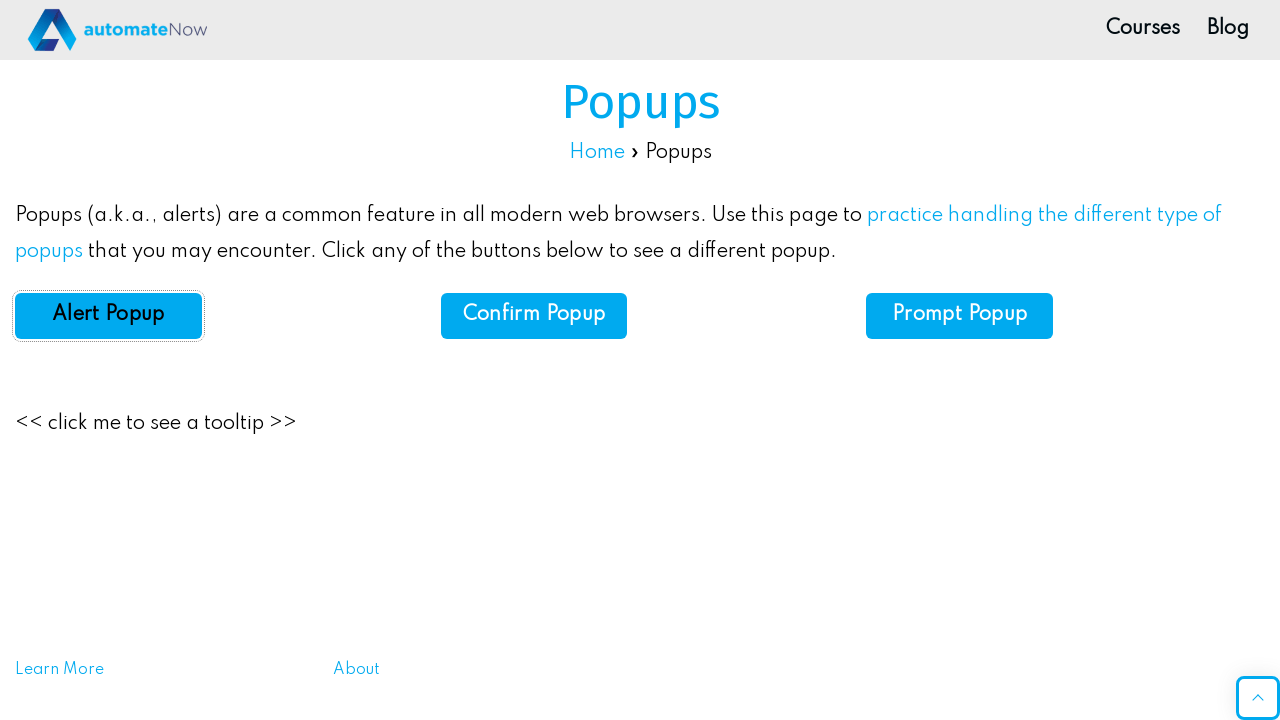